Tests autocomplete/autosuggest functionality by typing partial text, selecting a country from the dropdown suggestions, and verifying the selected value

Starting URL: https://rahulshettyacademy.com/dropdownsPractise/

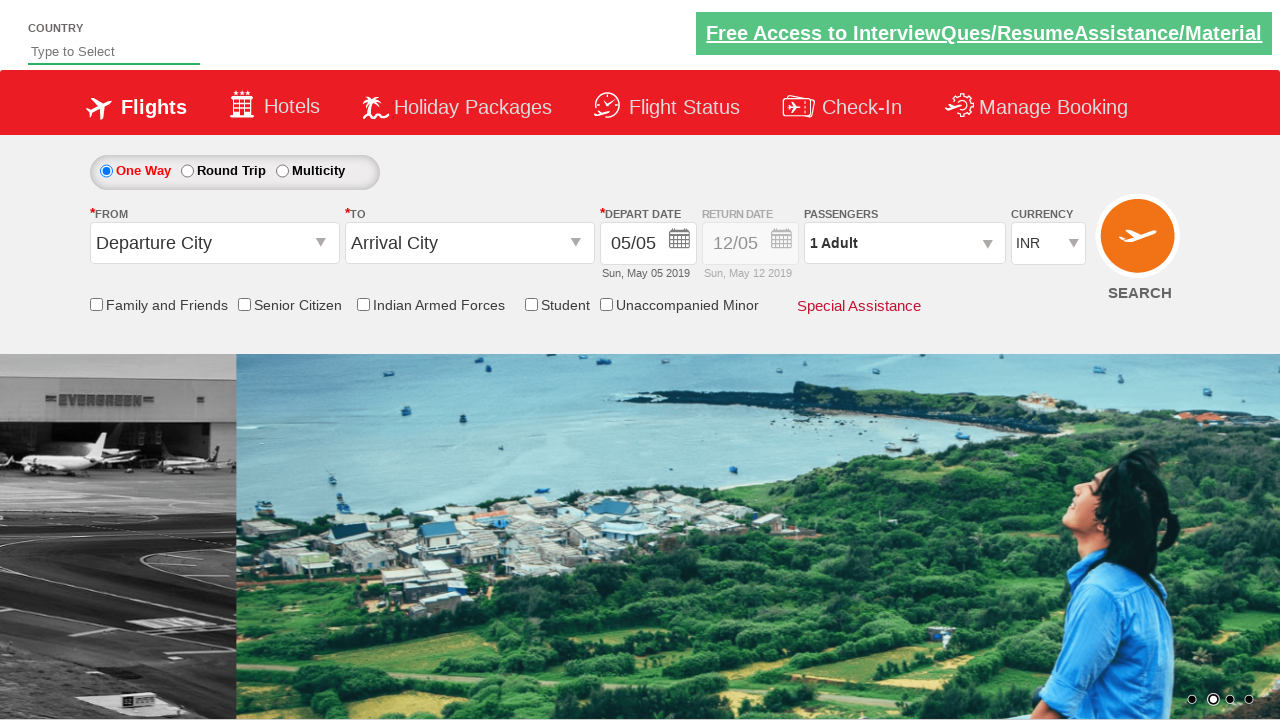

Typed 'de' in autosuggest field to trigger dropdown on #autosuggest
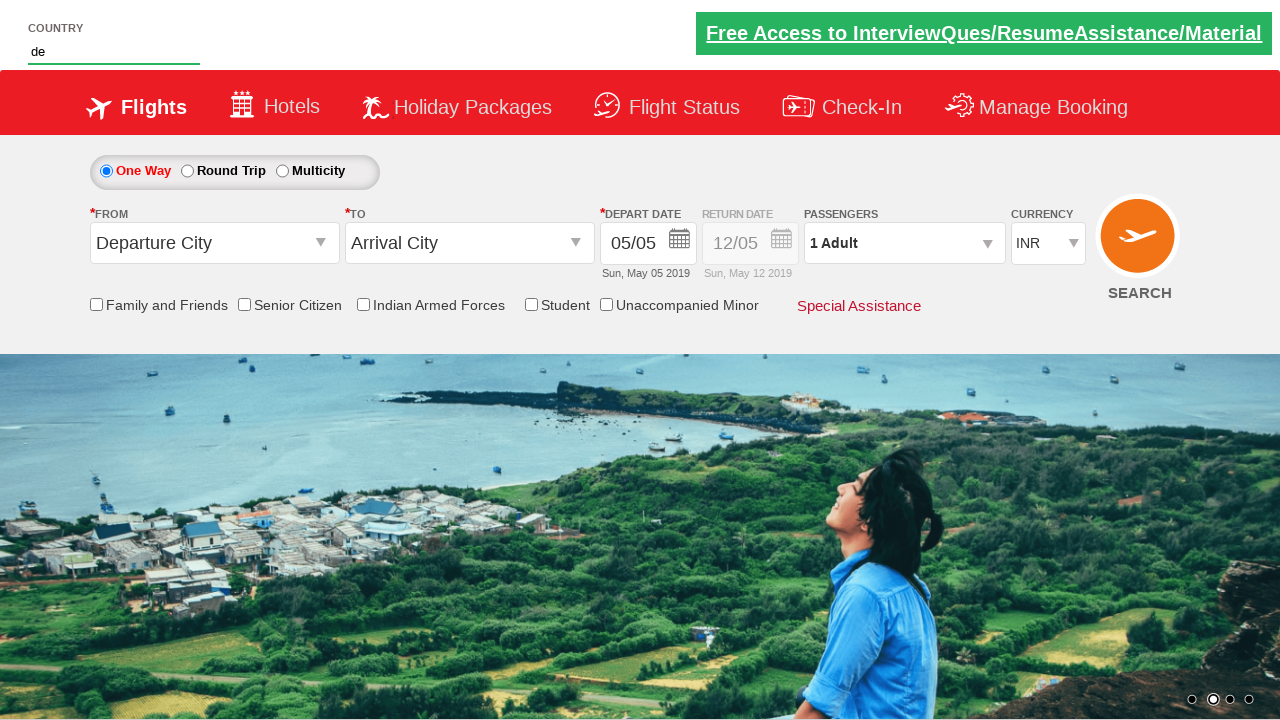

Autocomplete suggestions dropdown appeared
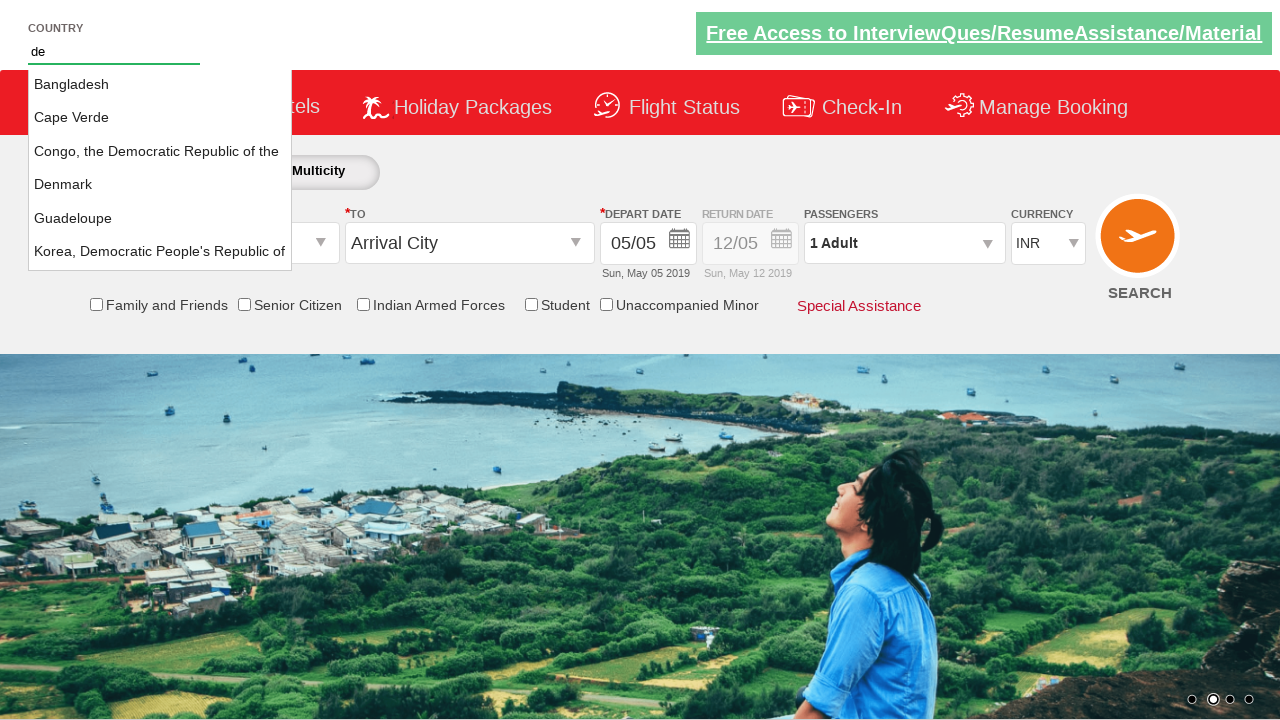

Selected 'Denmark' from autosuggest dropdown at (160, 185) on ul#ui-id-1 li:has-text('Denmark')
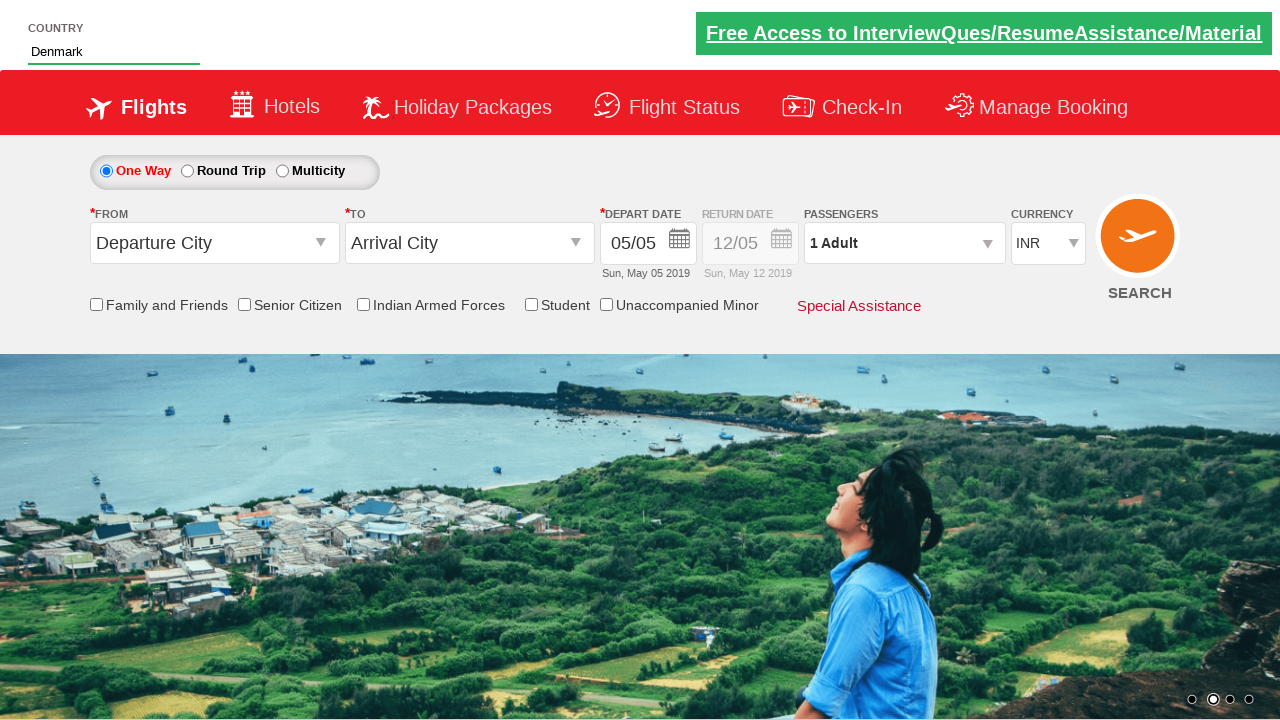

Verified autosuggest field contains 'Denmark'
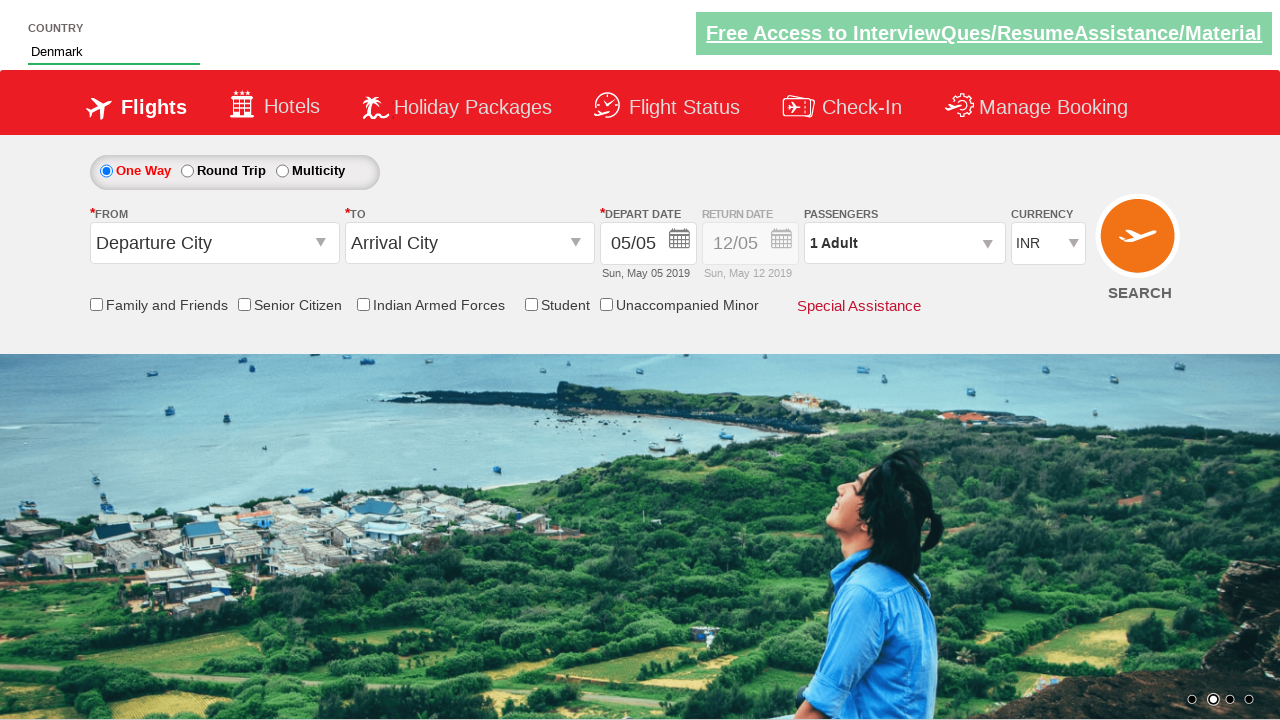

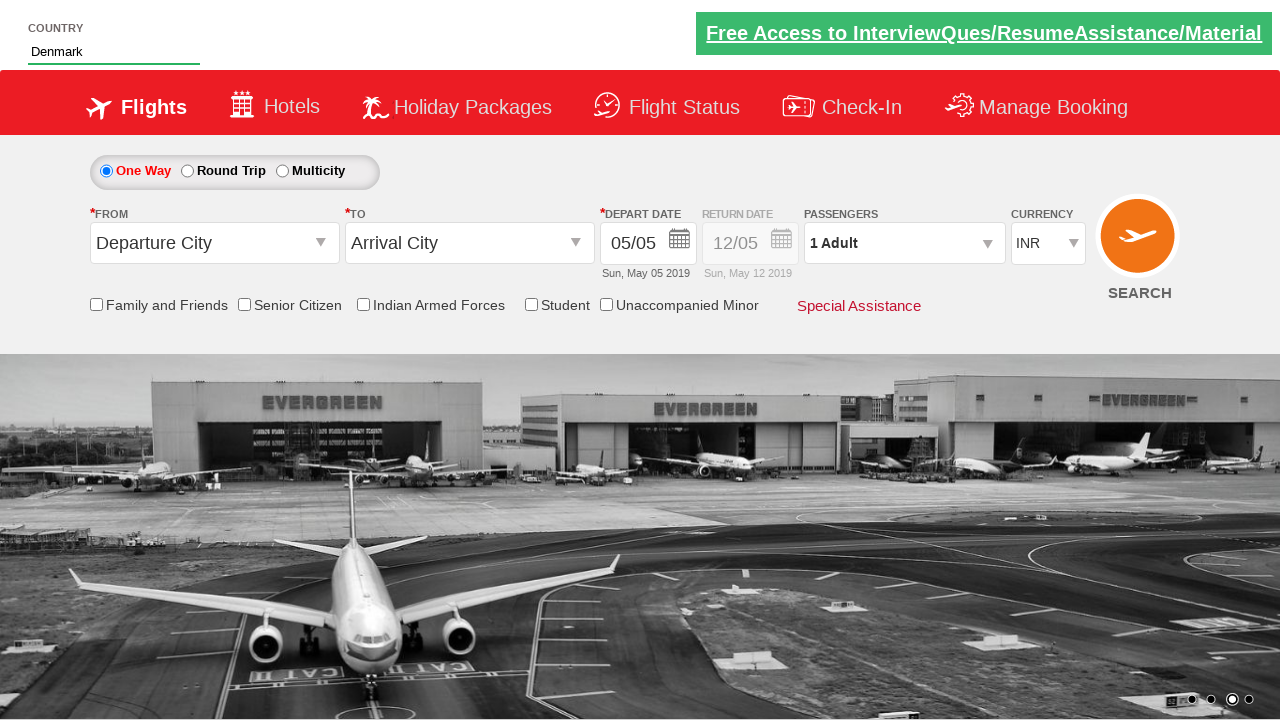